Tests checkbox functionality by clicking the first checkbox to check it and clicking the second checkbox to uncheck it, then verifying their states

Starting URL: https://the-internet.herokuapp.com/checkboxes

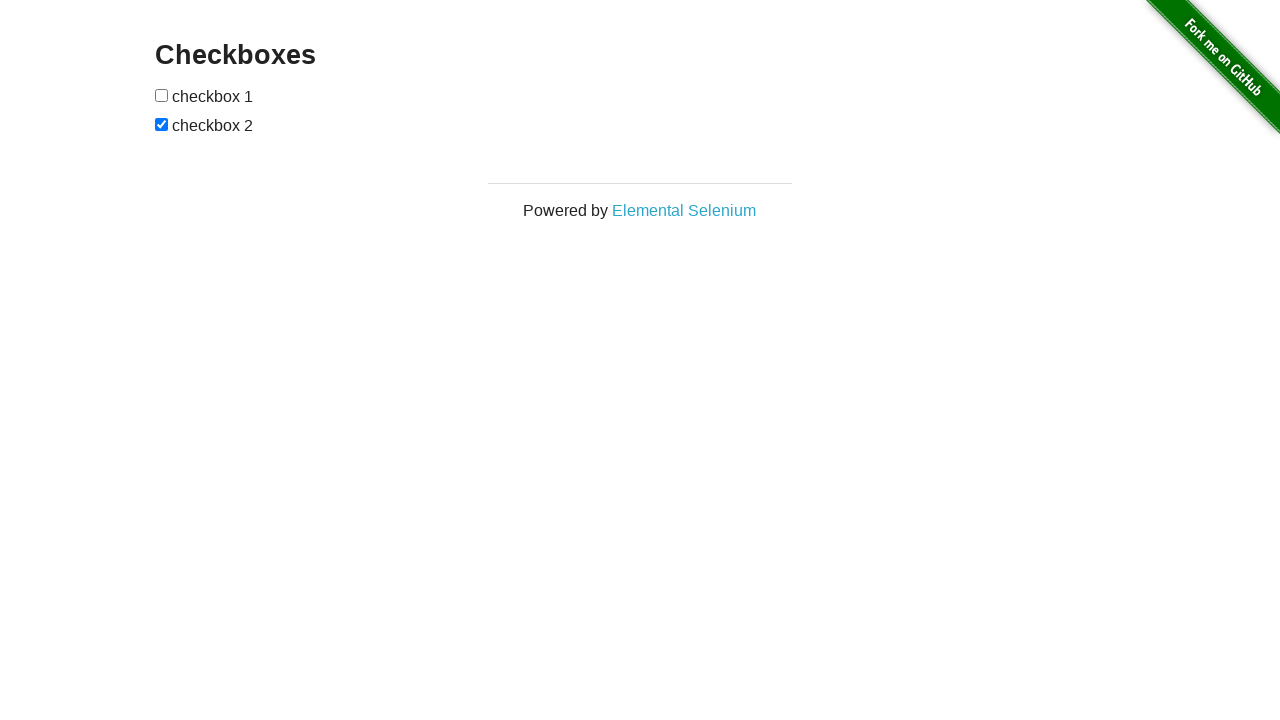

Located all checkboxes on the page
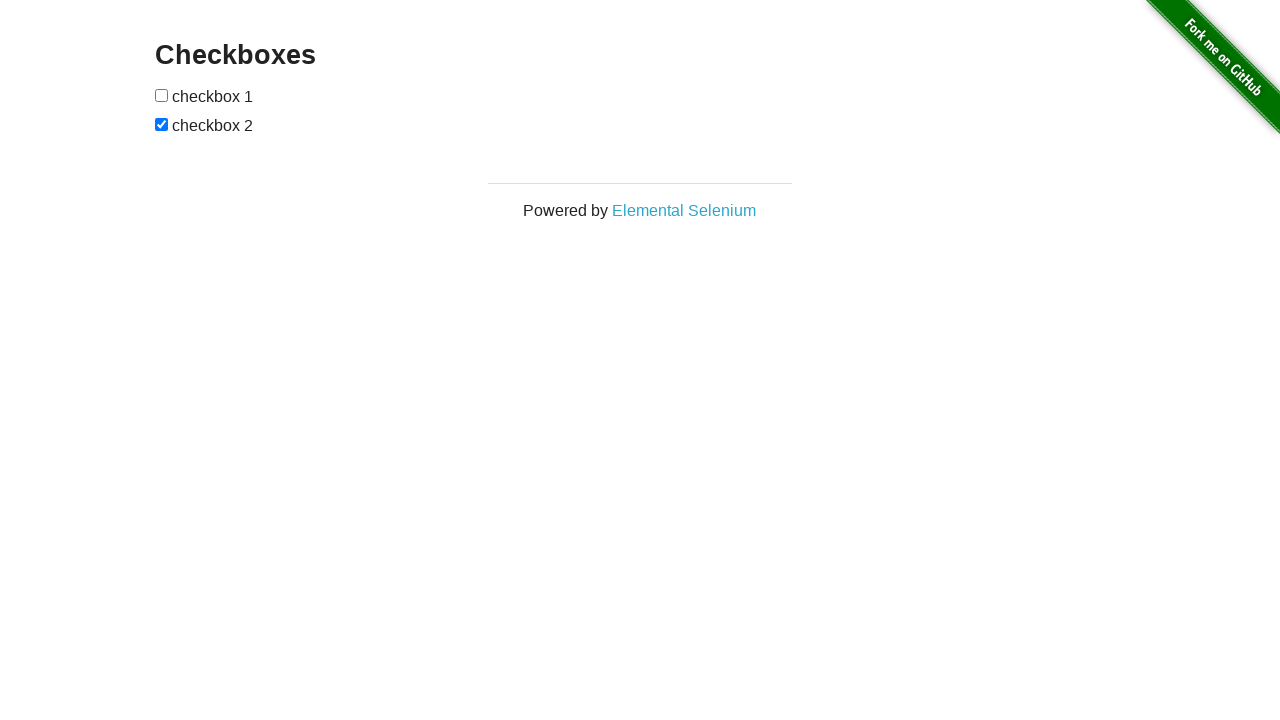

Located first checkbox
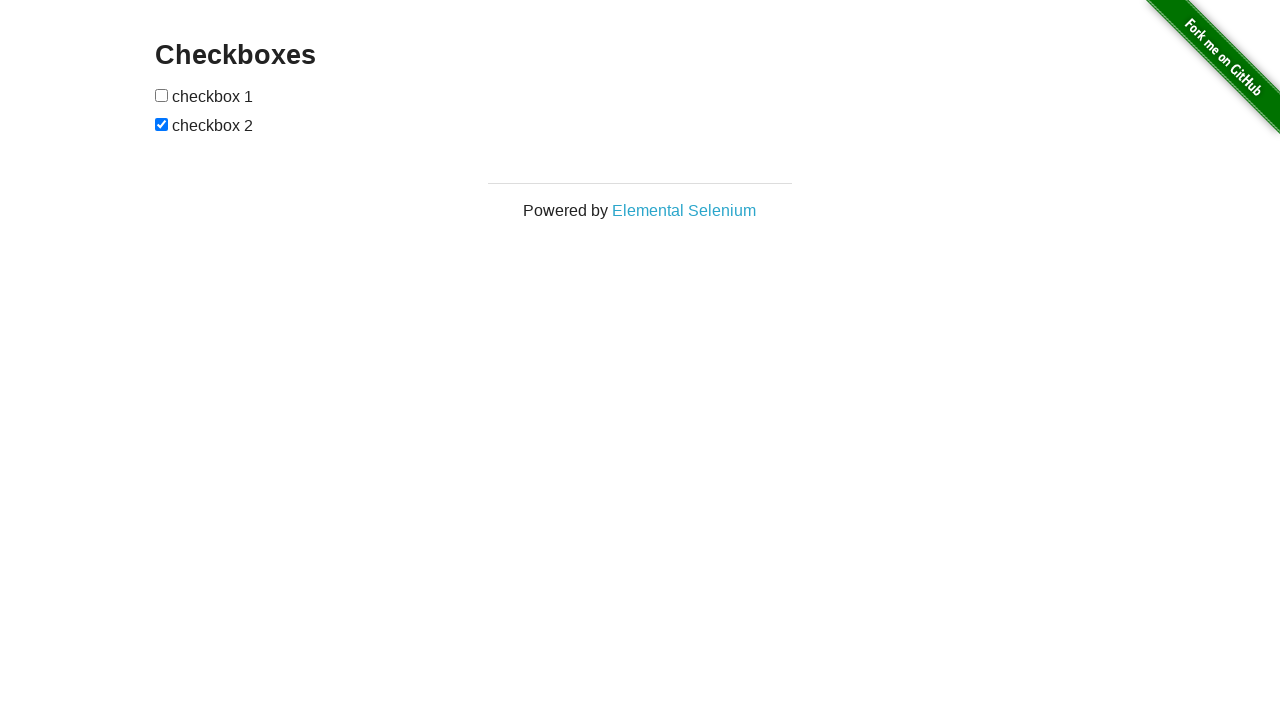

Located second checkbox
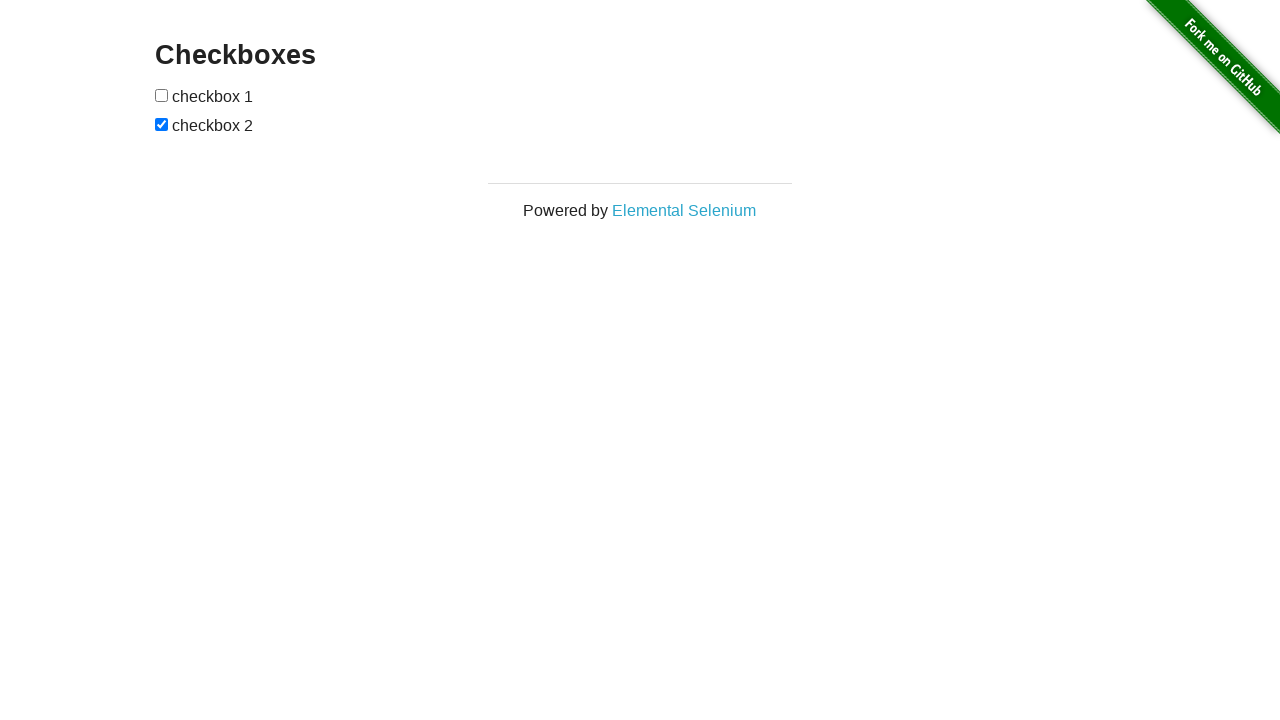

Clicked first checkbox to check it at (162, 95) on [type='checkbox'] >> nth=0
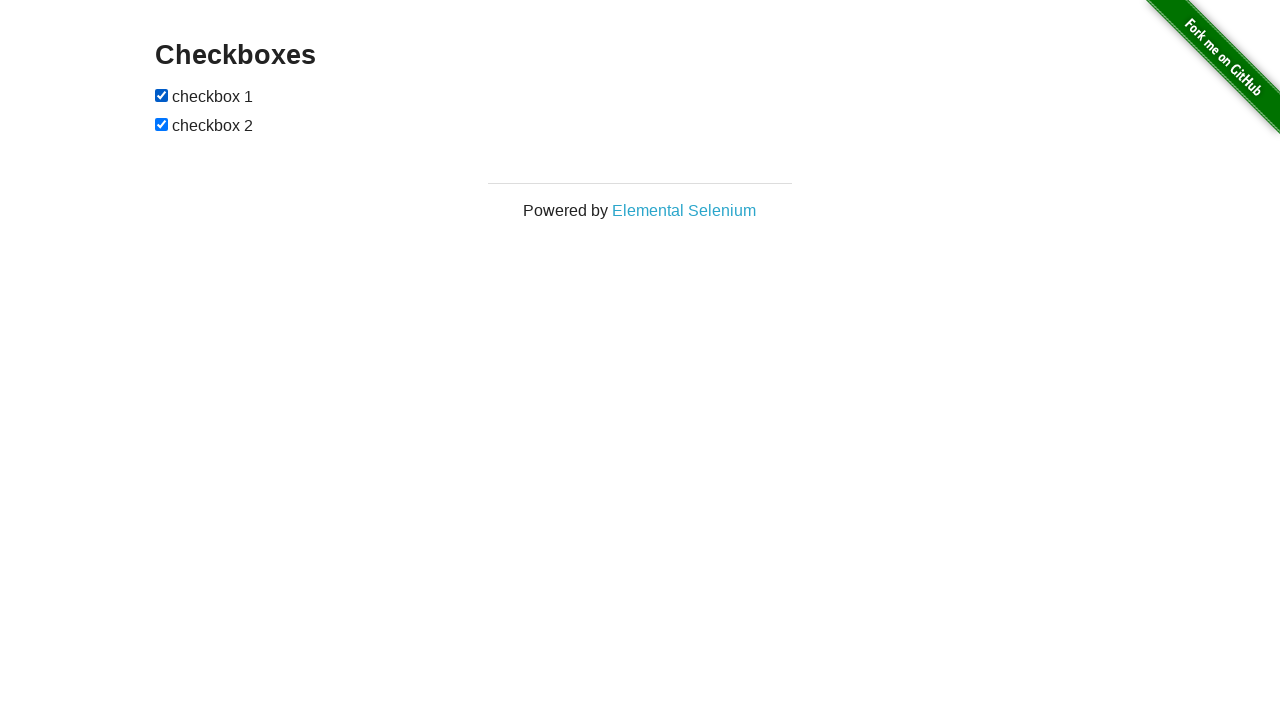

Verified first checkbox is checked
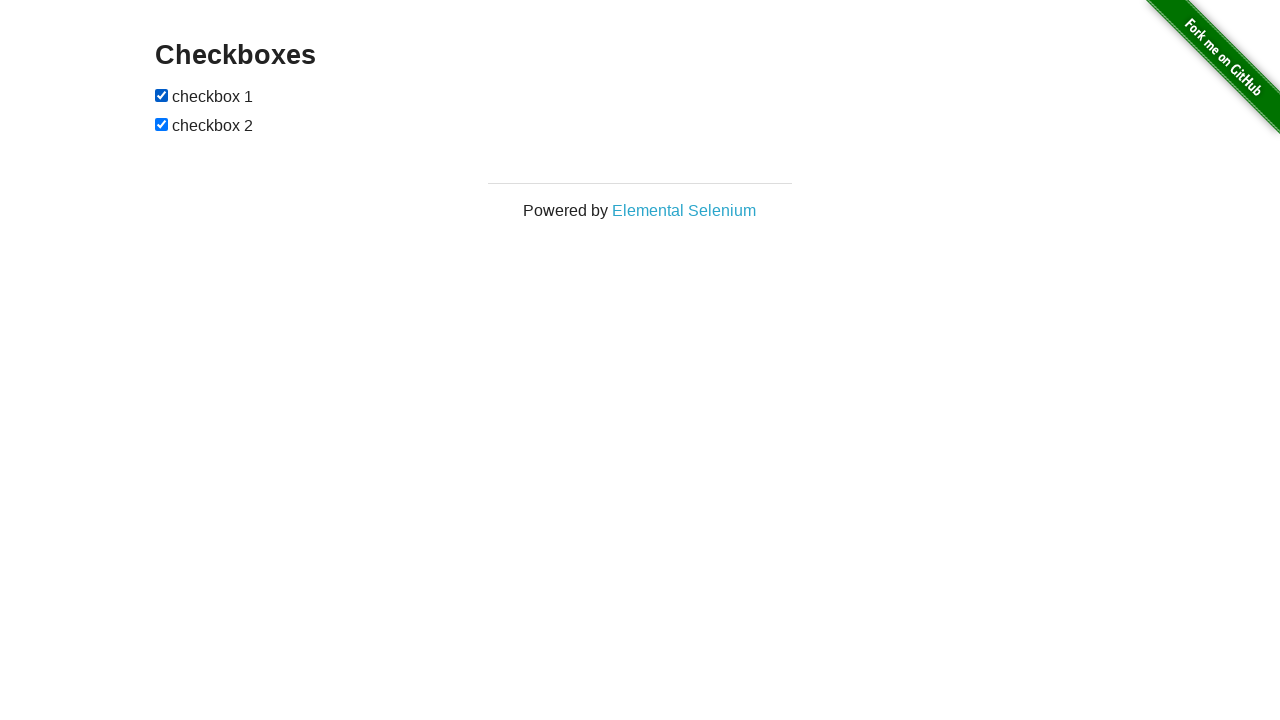

Clicked second checkbox to uncheck it at (162, 124) on [type='checkbox'] >> nth=1
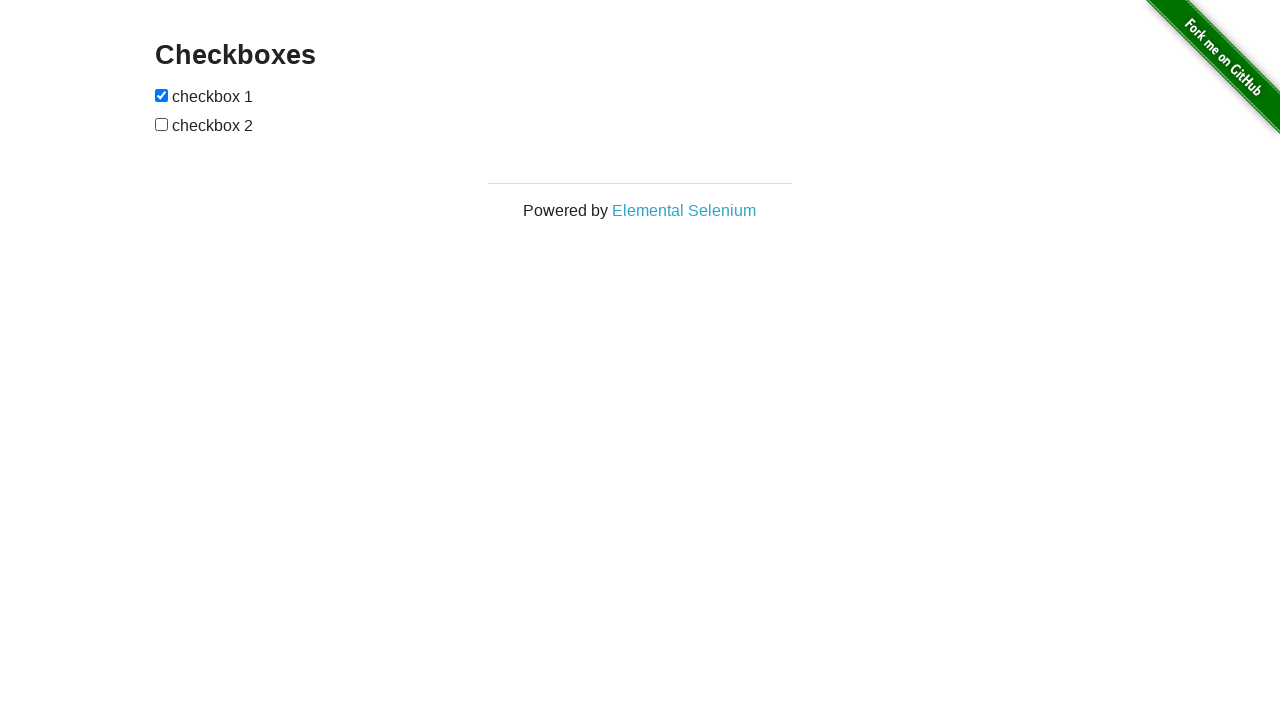

Verified second checkbox is unchecked
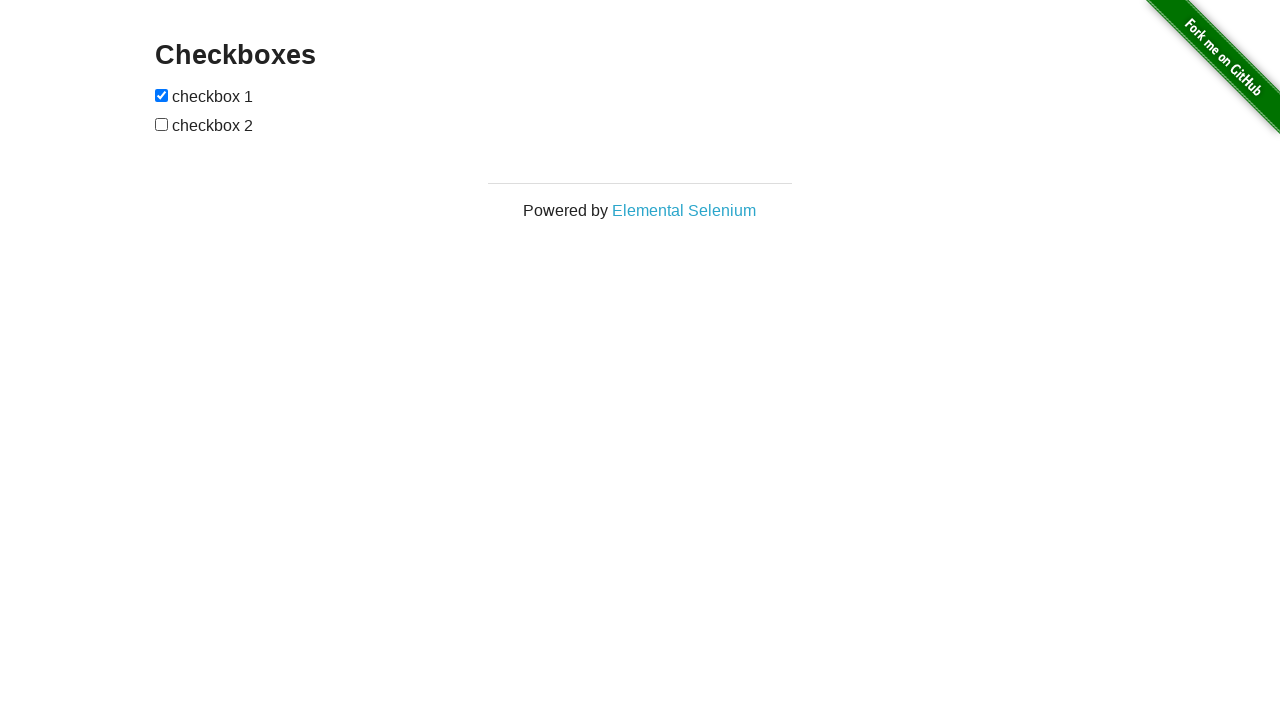

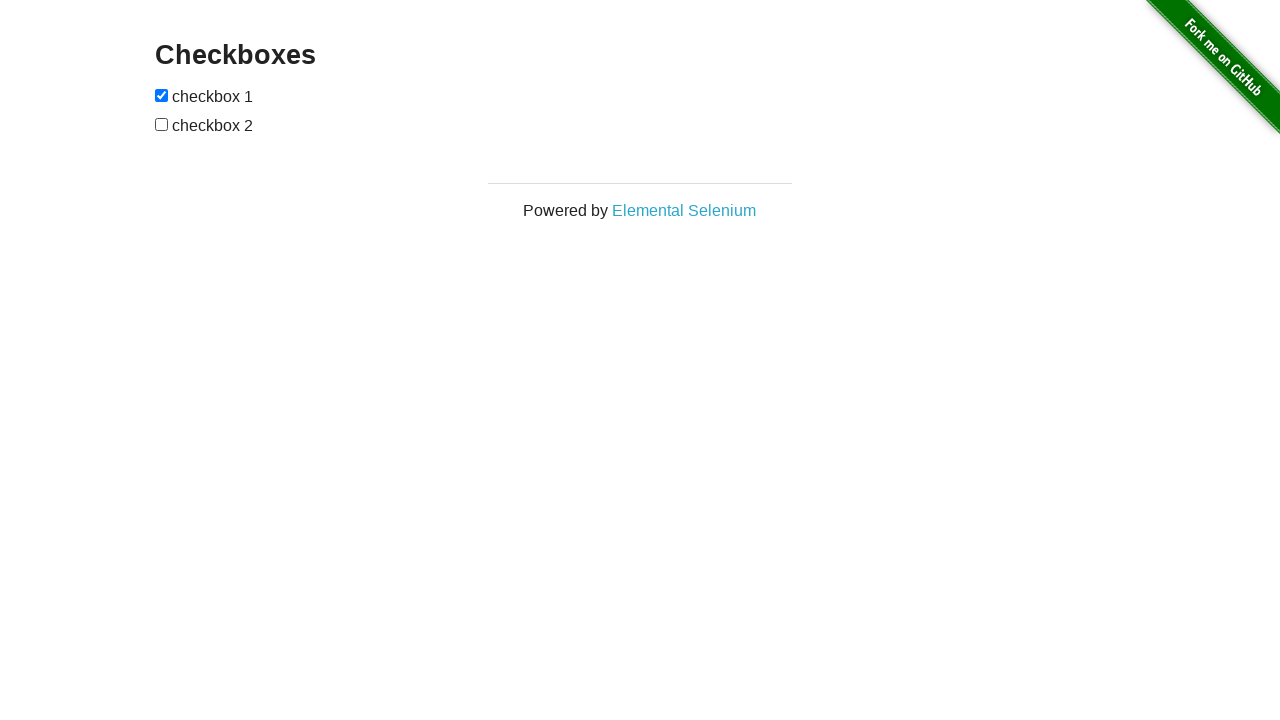